Tests clicking on the second FAQ question to verify the answer about ordering multiple scooters is displayed

Starting URL: https://qa-scooter.praktikum-services.ru/

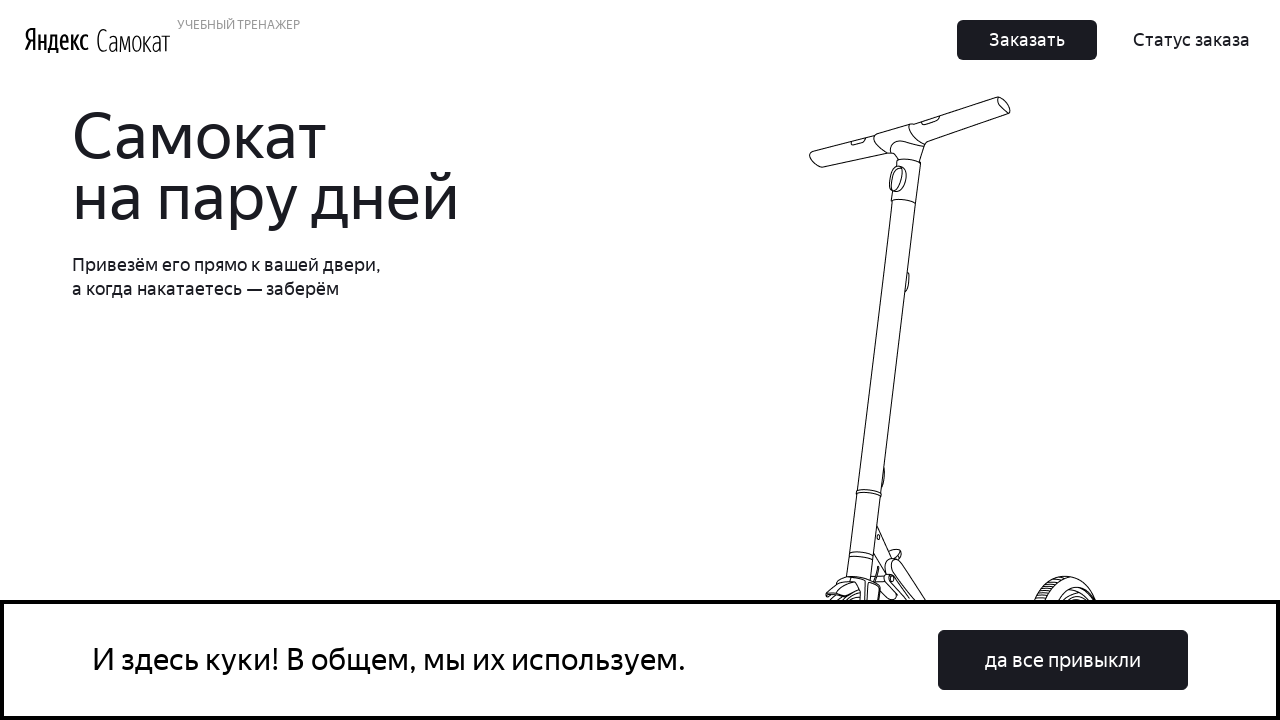

Clicked on the second FAQ question about ordering multiple scooters at (967, 360) on text=Хочу сразу несколько самокатов! Так можно?
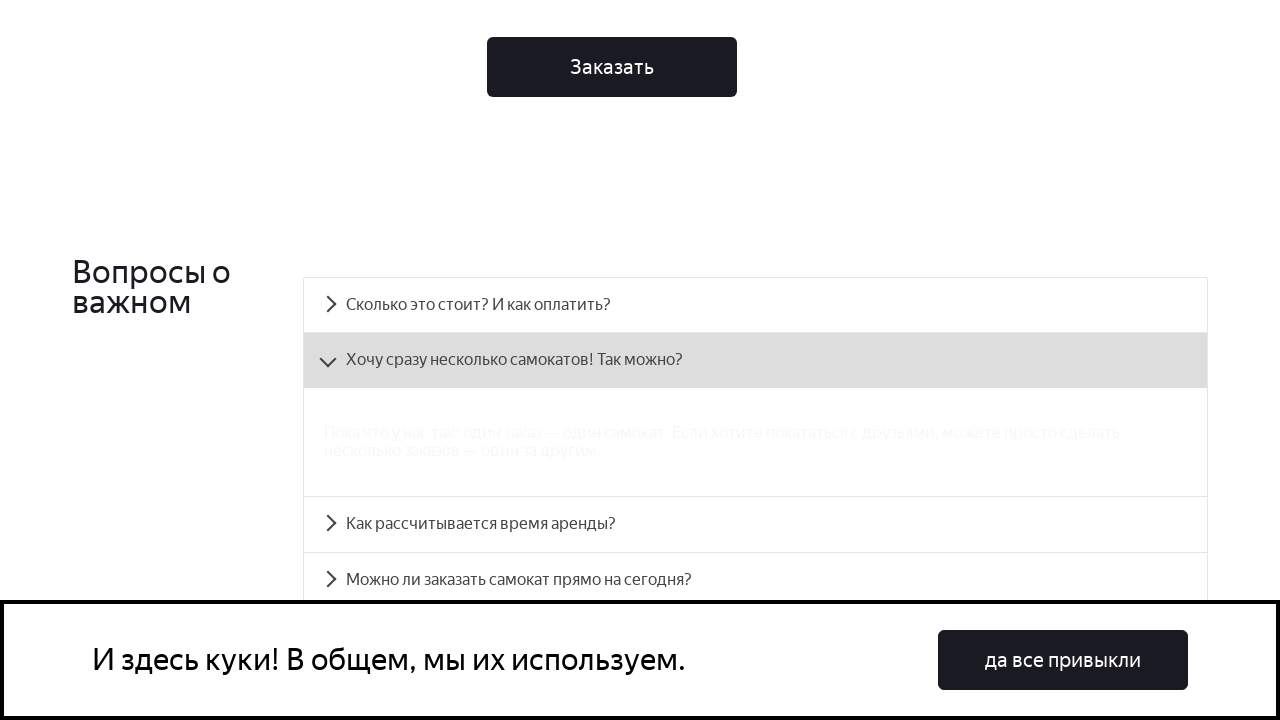

Answer about single scooter per order is now visible
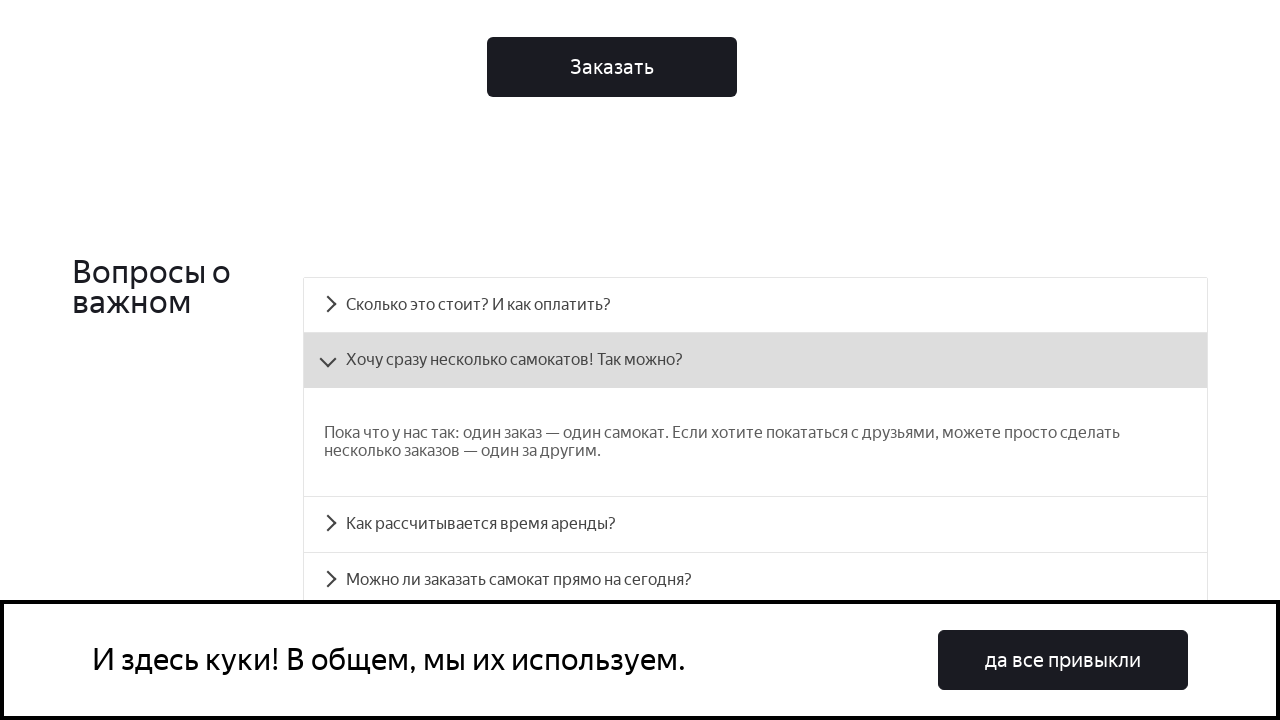

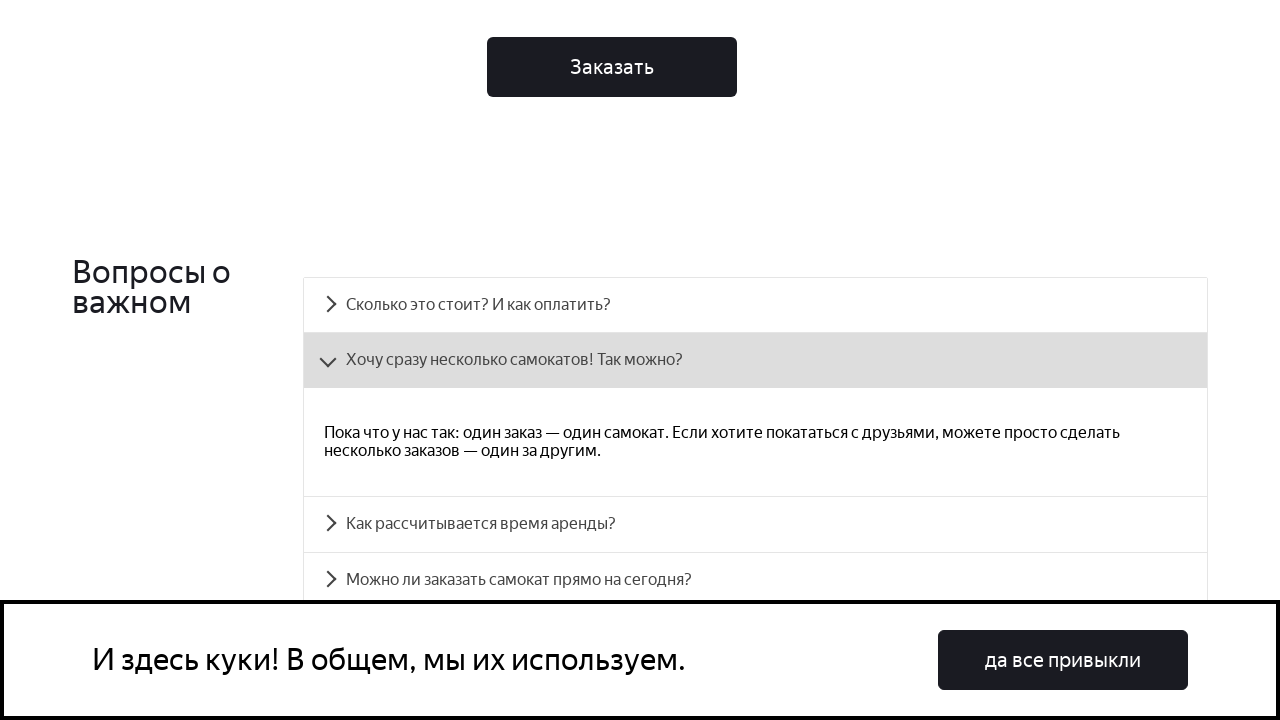